Tests hover functionality on a dropdown menu by hovering over "Free Ebooks" menu item and then clicking on the "Free Machine Learning Ebooks" submenu option

Starting URL: https://www.globalsqa.com/

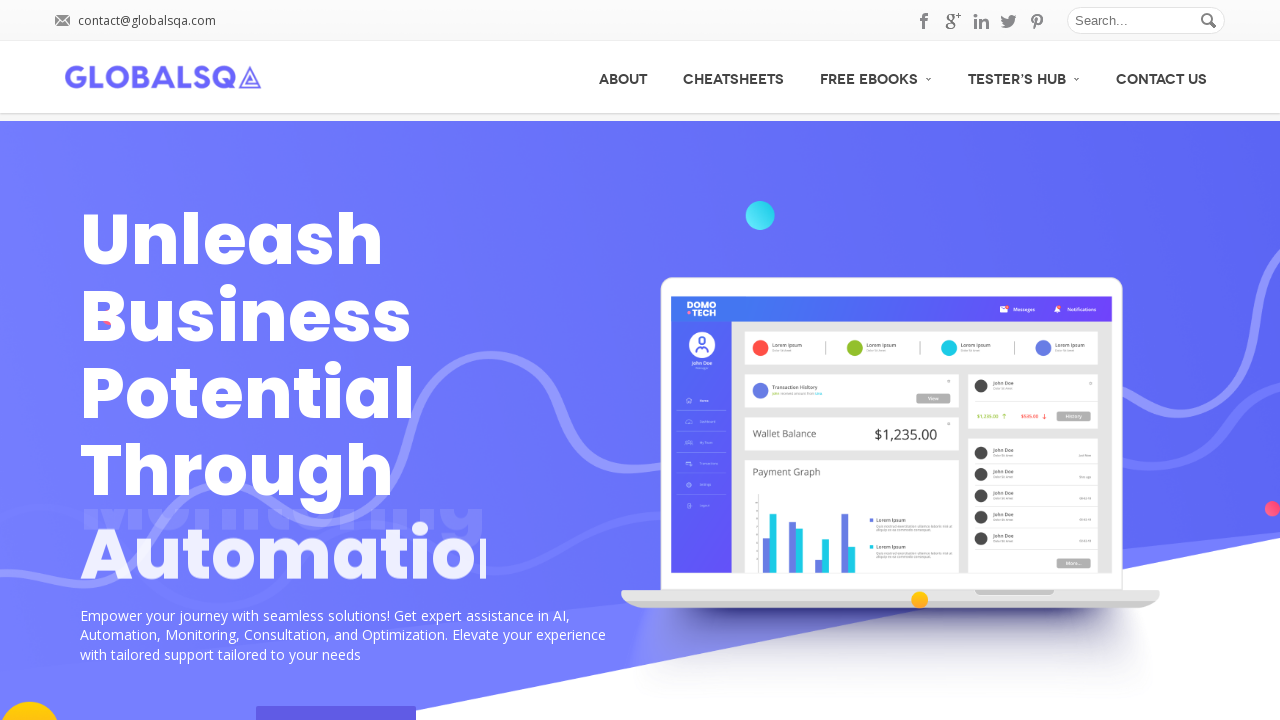

Hovered over 'Free Ebooks' menu item to reveal dropdown at (876, 76) on xpath=(//a[text()='Free Ebooks'])[1]
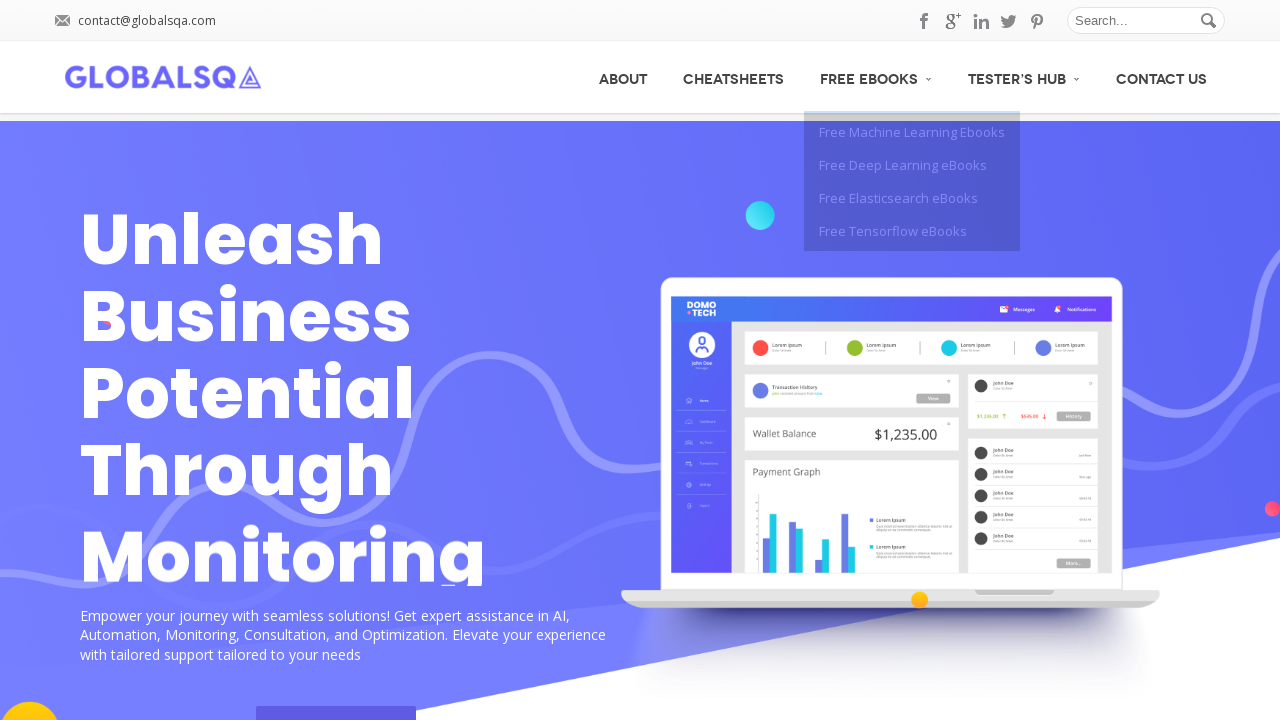

Waited for dropdown menu to appear
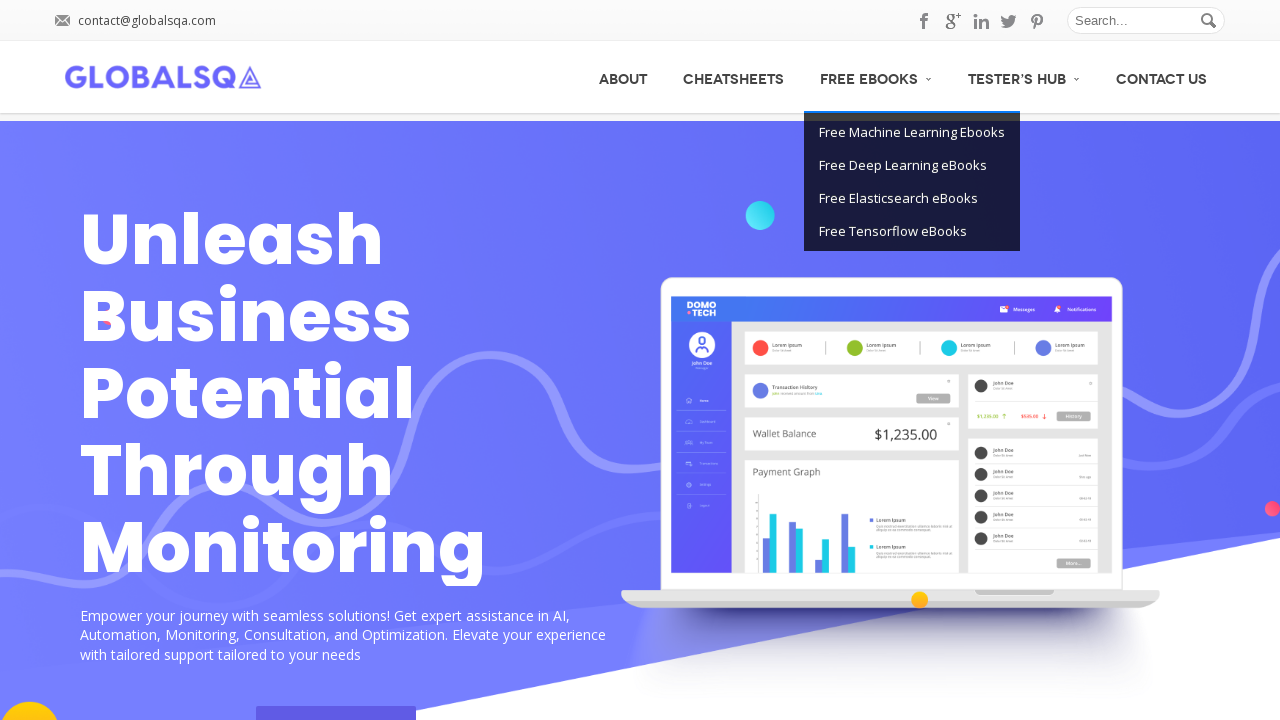

Clicked on 'Free Machine Learning Ebooks' submenu option at (912, 132) on xpath=//span[text()='Free Machine Learning Ebooks']
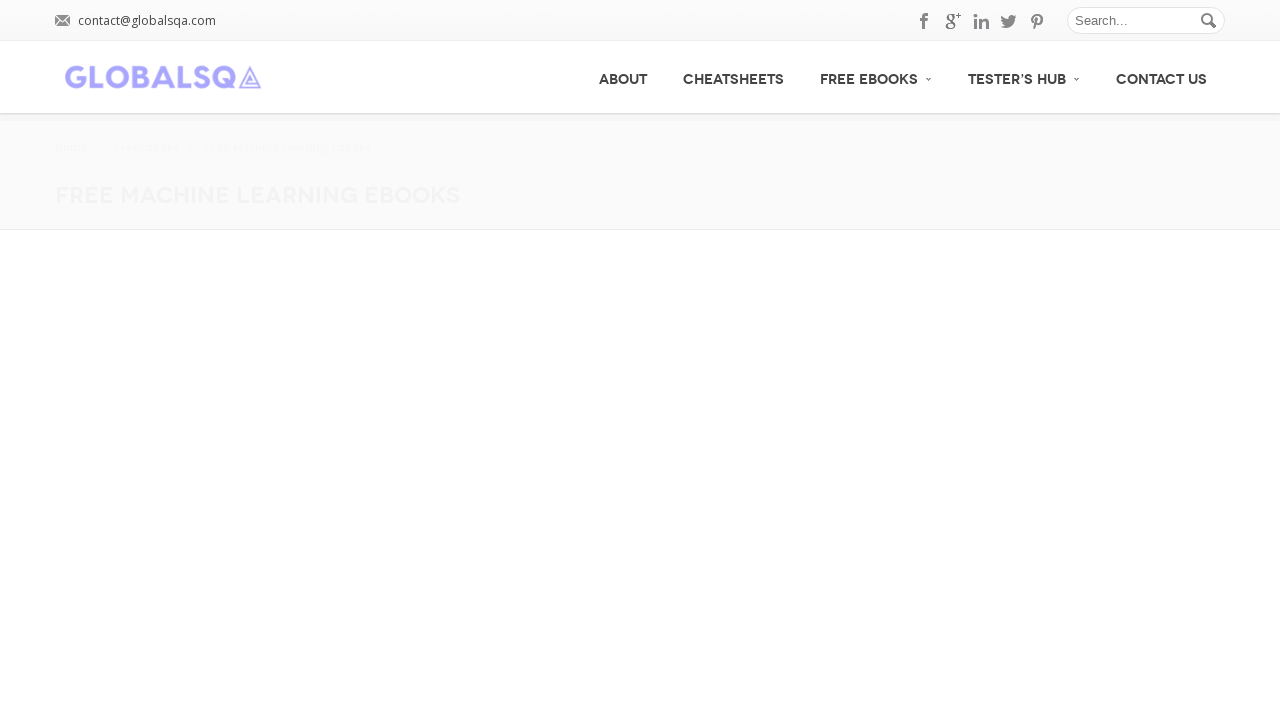

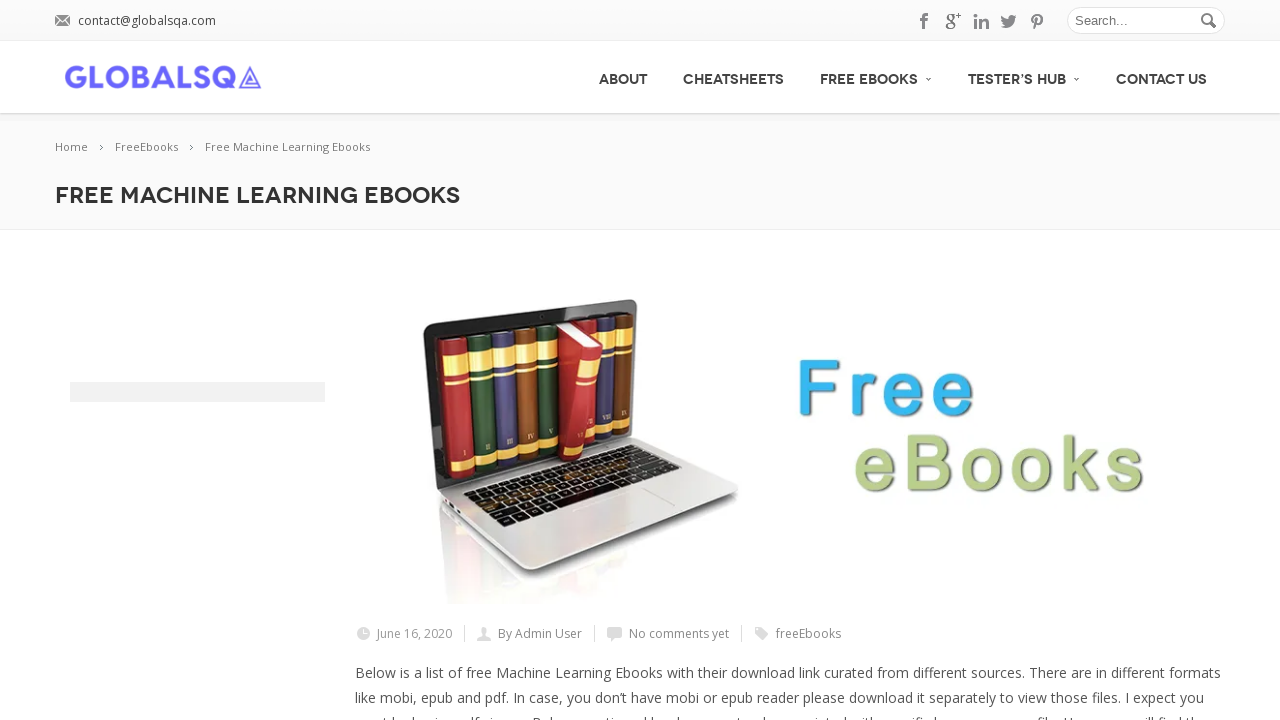